Tests left click navigation by clicking on the inputs link and verifying the page title changes to "Inputs"

Starting URL: https://practice.cydeo.com/

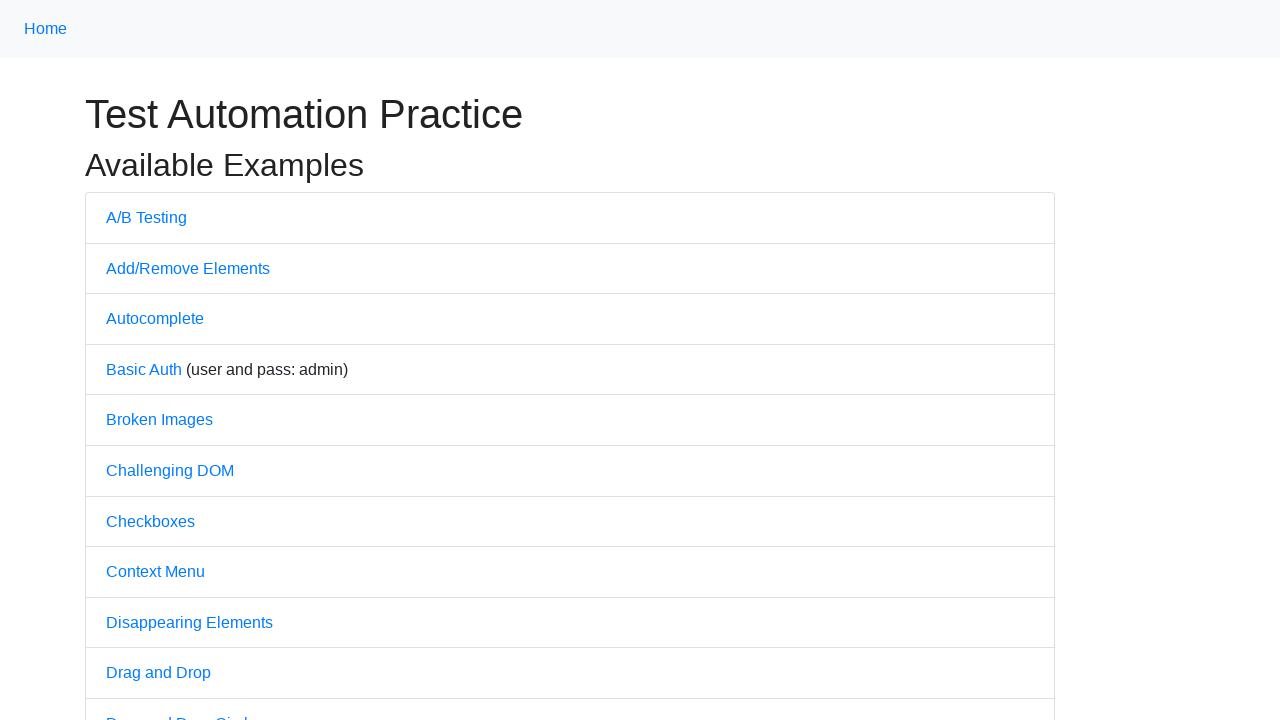

Clicked on the inputs link to navigate at (128, 361) on xpath=//a[@href='/inputs']
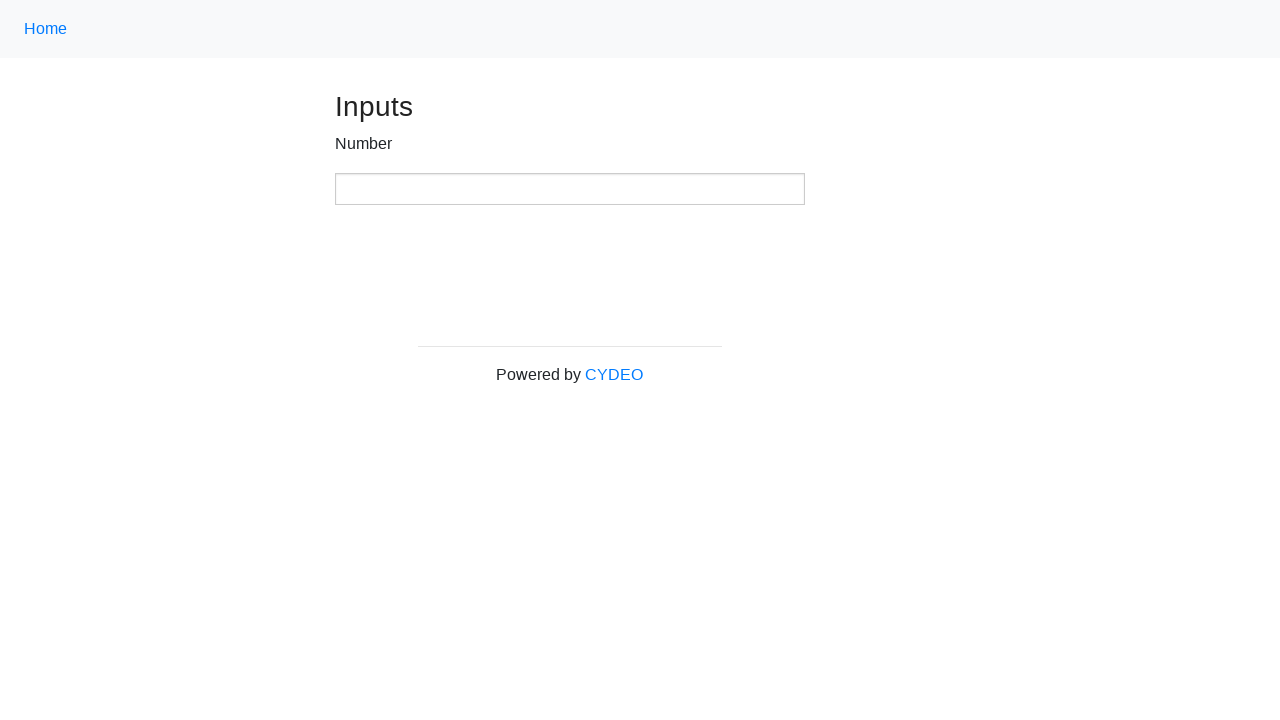

Page finished loading (domcontentloaded state)
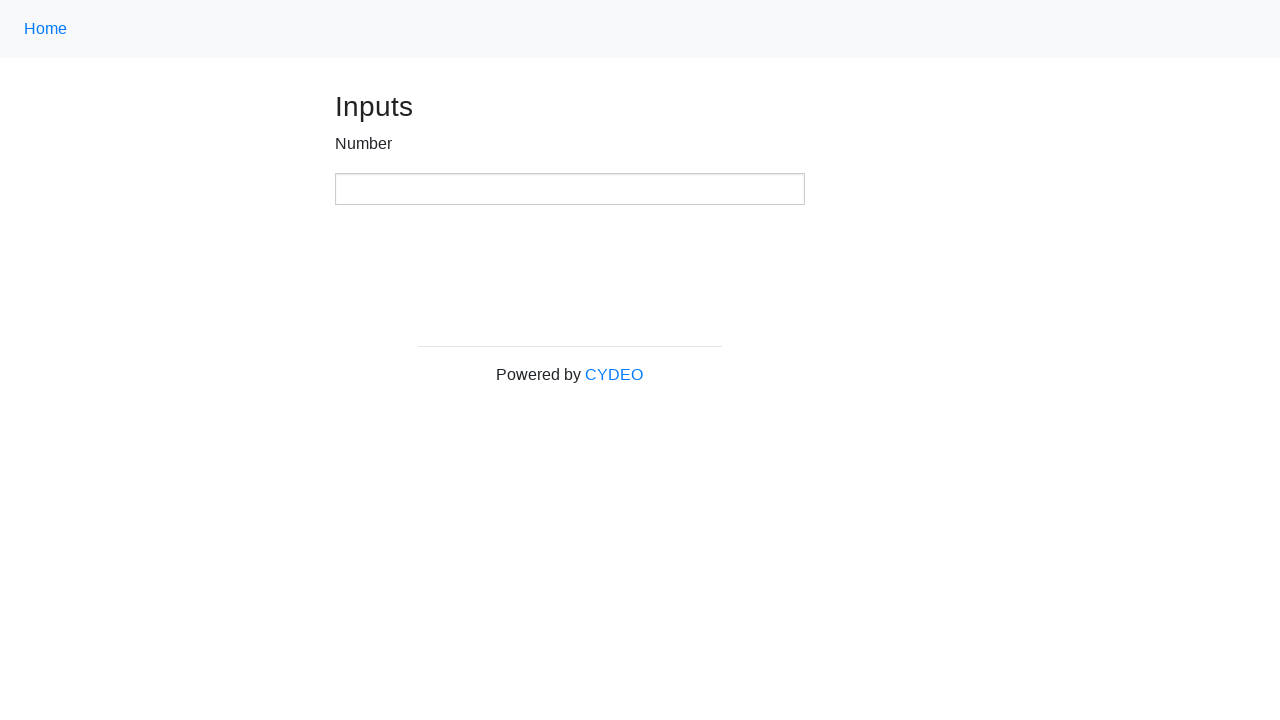

Verified page title is 'Inputs'
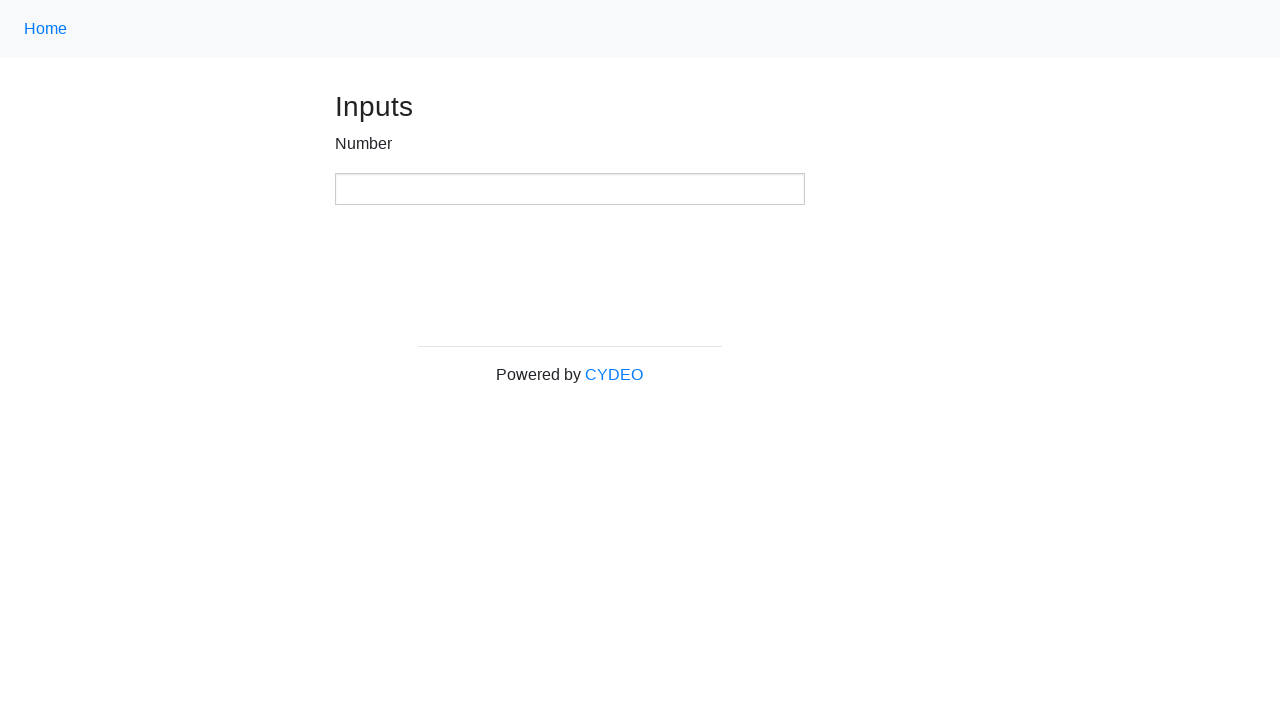

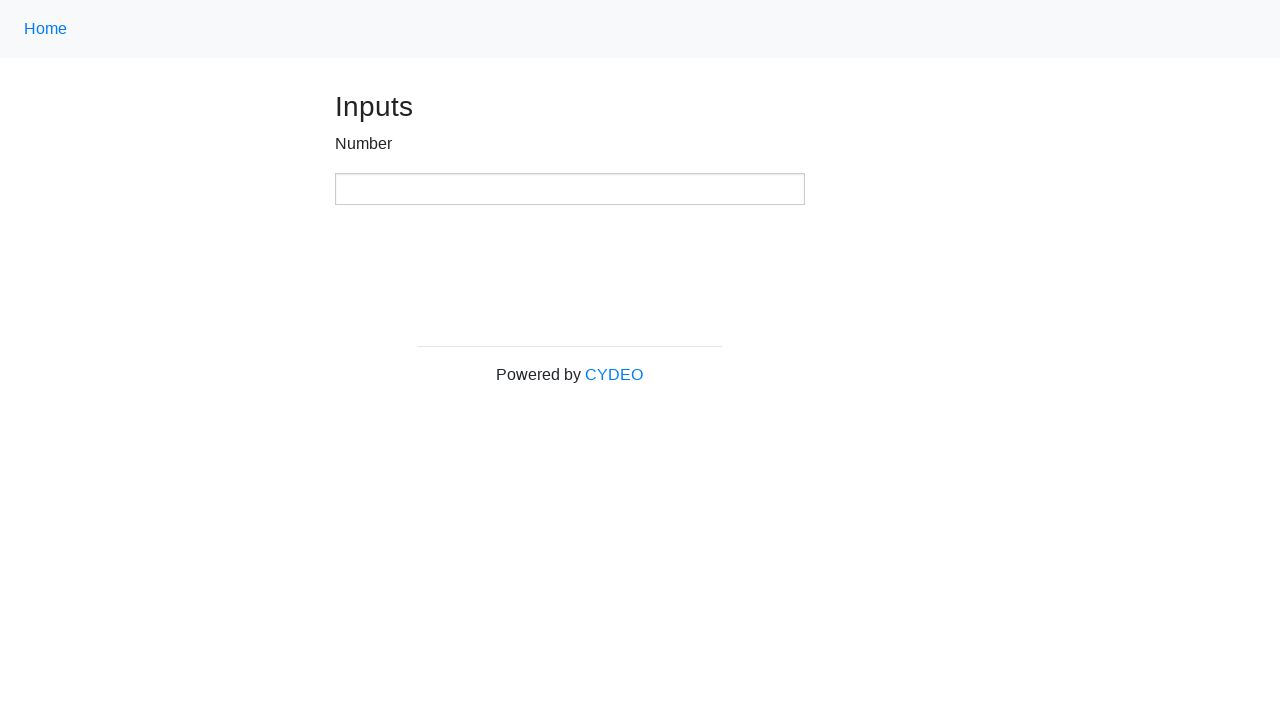